Navigates to MakeMyTrip travel booking website and waits for the page to load

Starting URL: https://www.makemytrip.com/

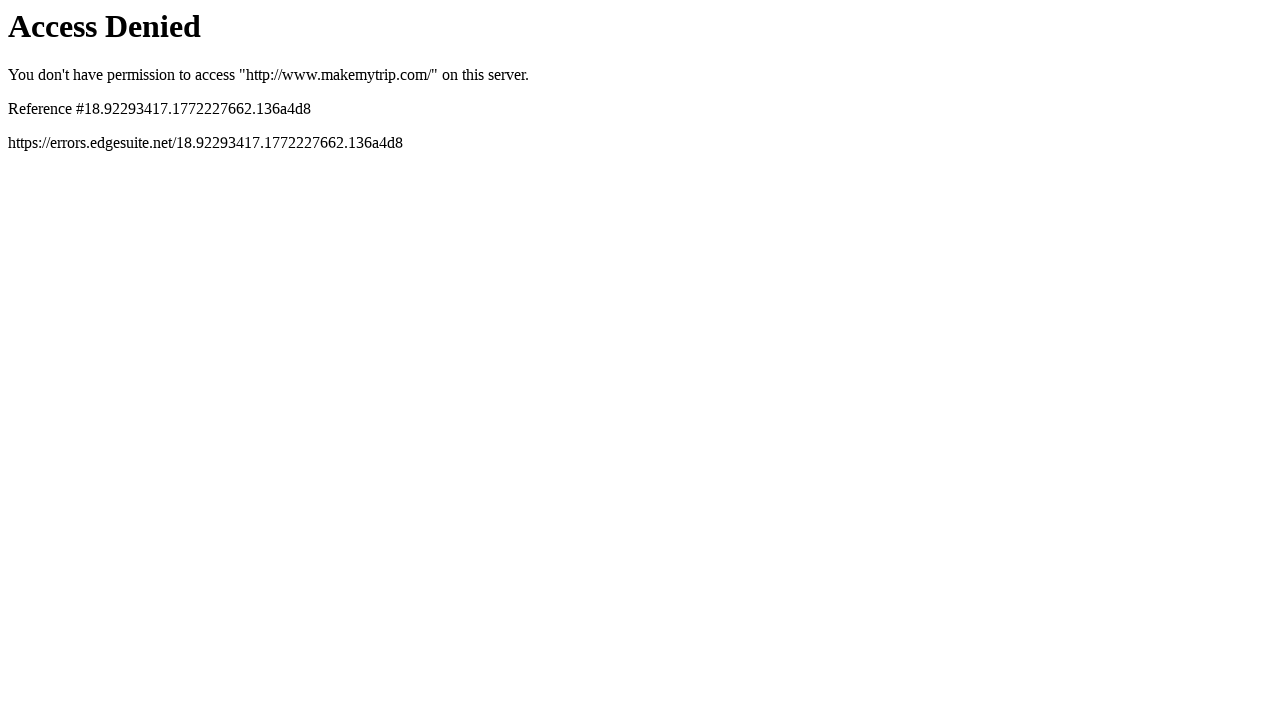

Navigated to MakeMyTrip travel booking website
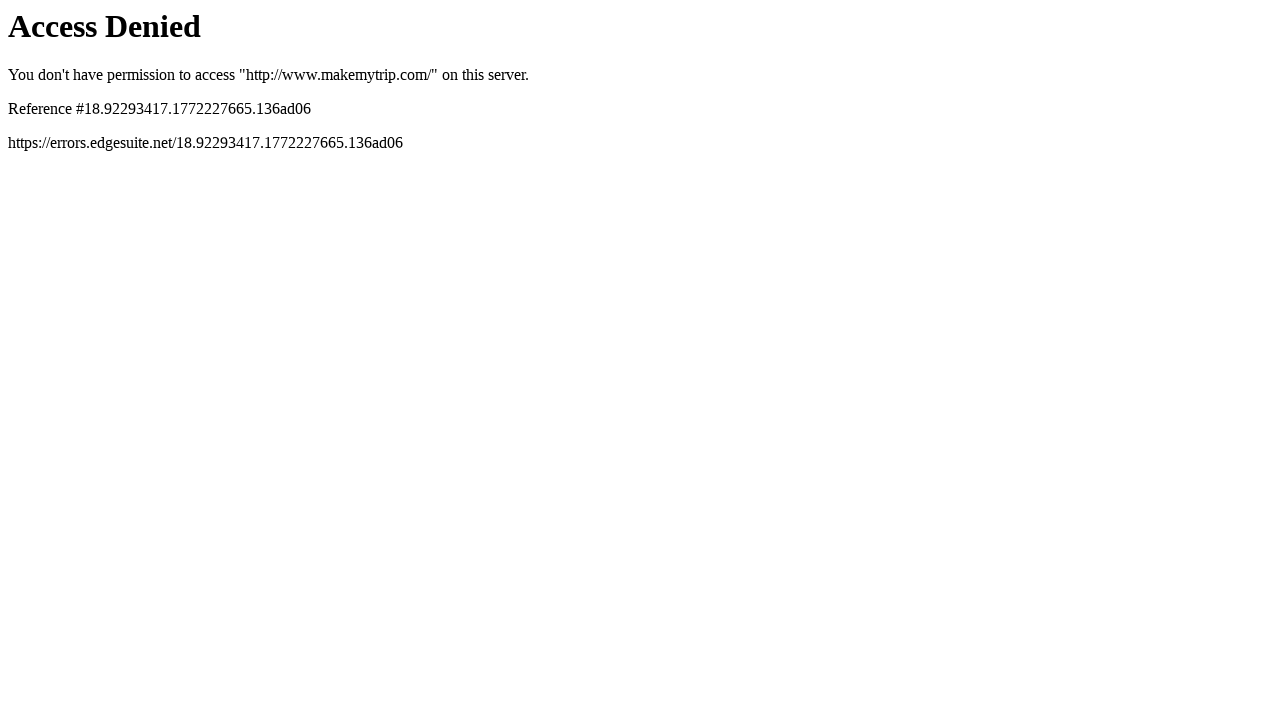

Page DOM content loaded
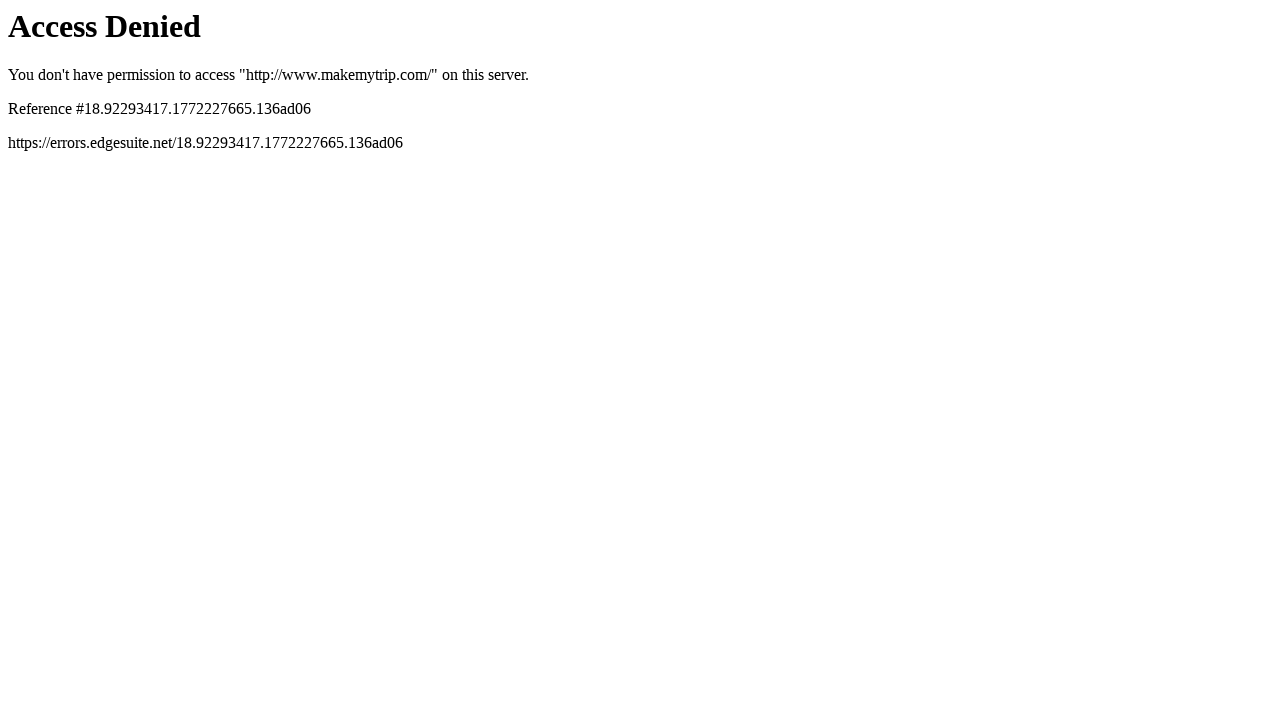

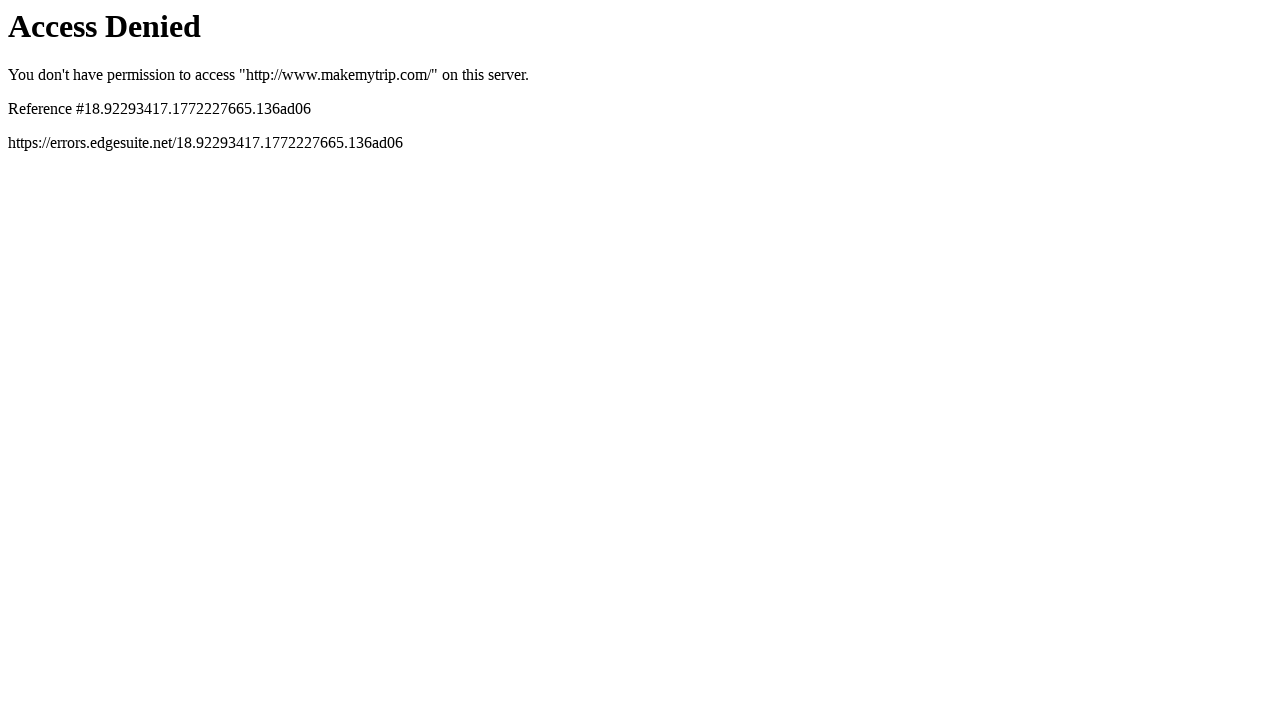